Tests checkbox selection functionality by clicking on specific checkboxes (2nd, 4th, and 6th) from a list of checkboxes

Starting URL: https://testautomationpractice.blogspot.com/

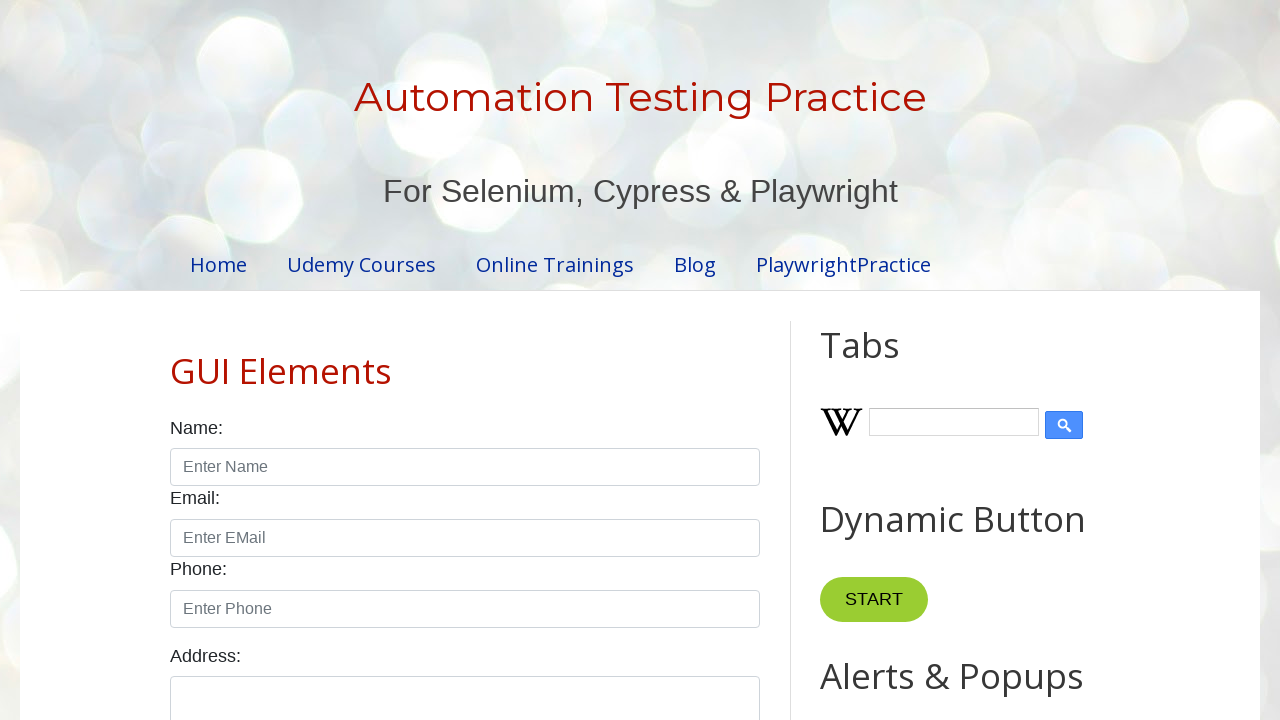

Located all checkboxes on the page
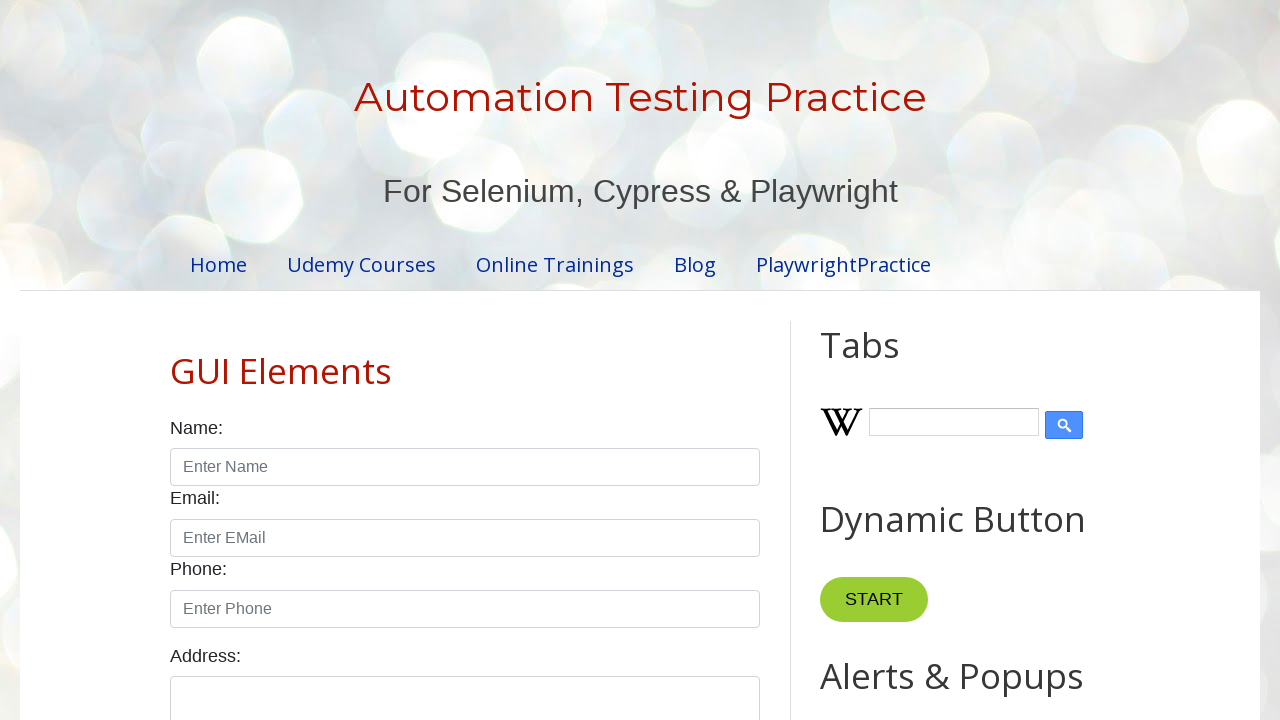

Clicked on checkbox #2 at (272, 360) on input.form-check-input[type='checkbox'] >> nth=1
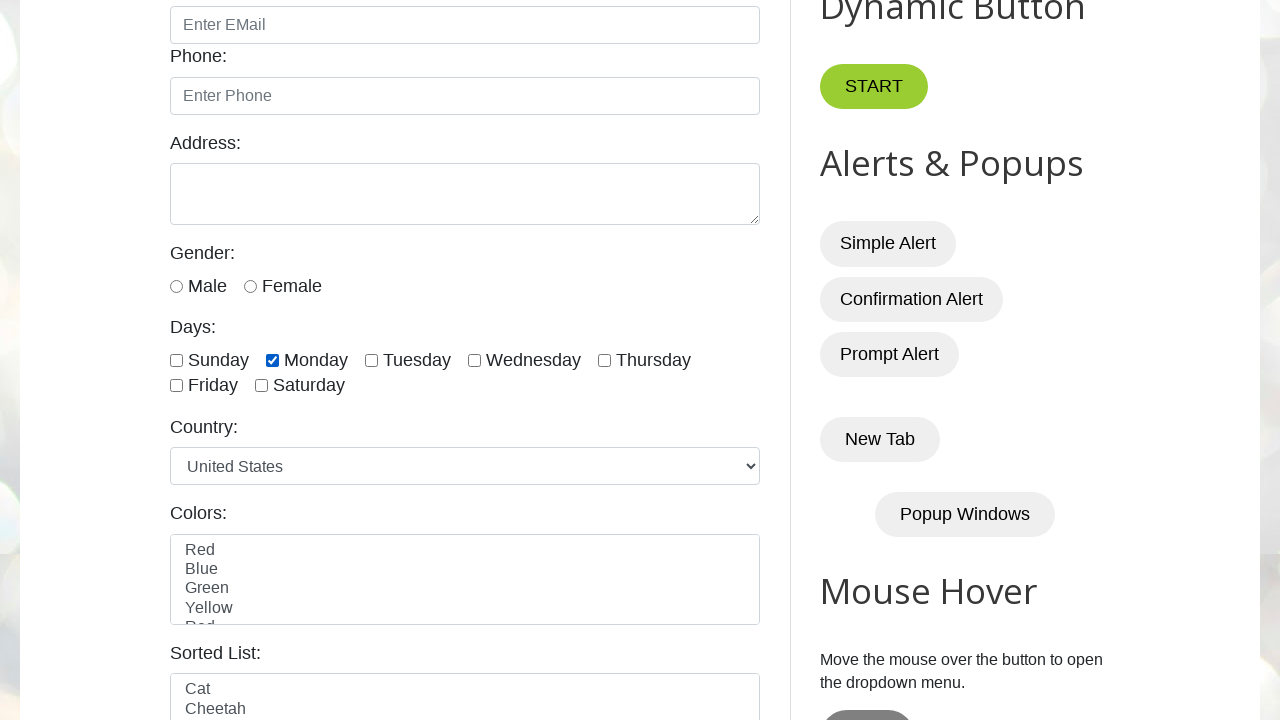

Clicked on checkbox #4 at (474, 360) on input.form-check-input[type='checkbox'] >> nth=3
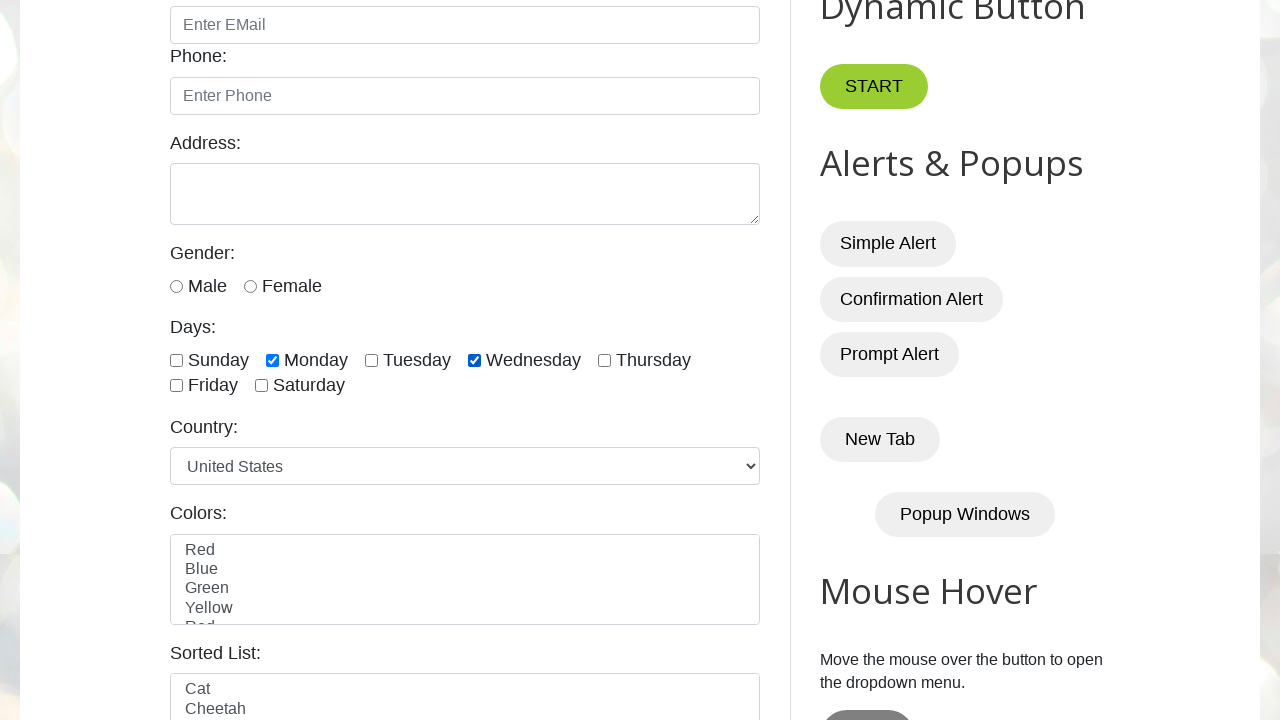

Clicked on checkbox #6 at (176, 386) on input.form-check-input[type='checkbox'] >> nth=5
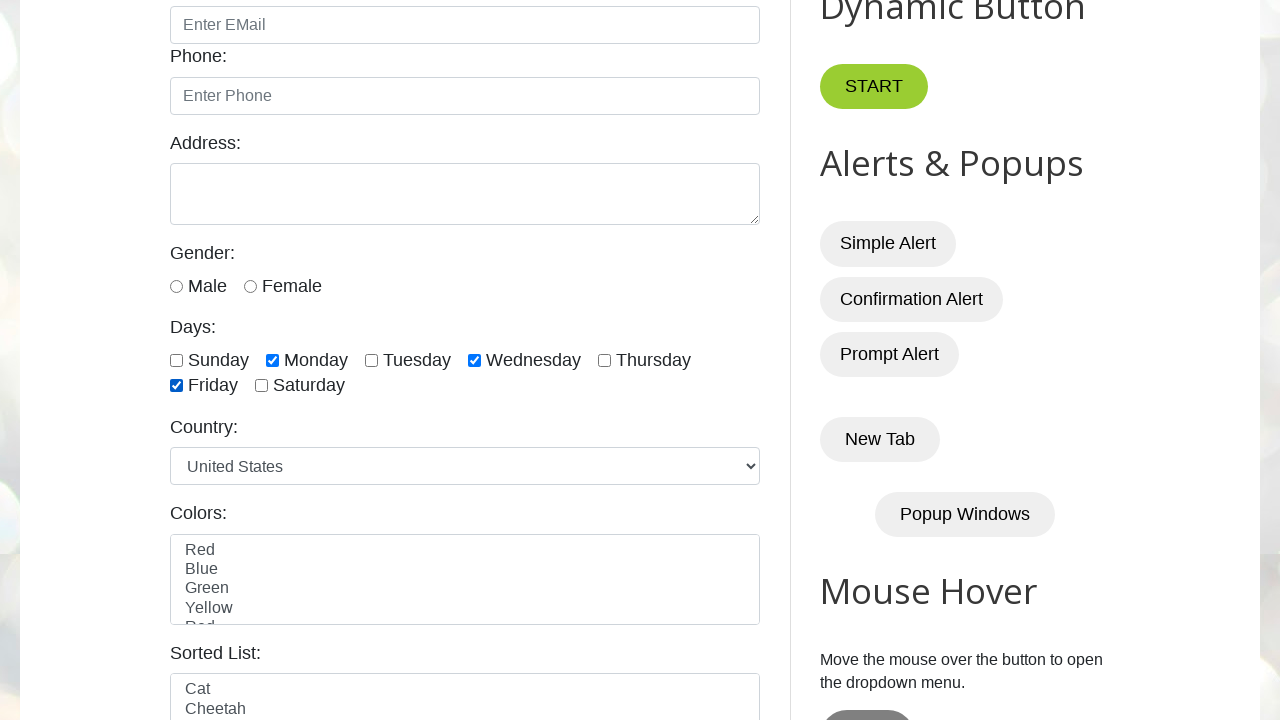

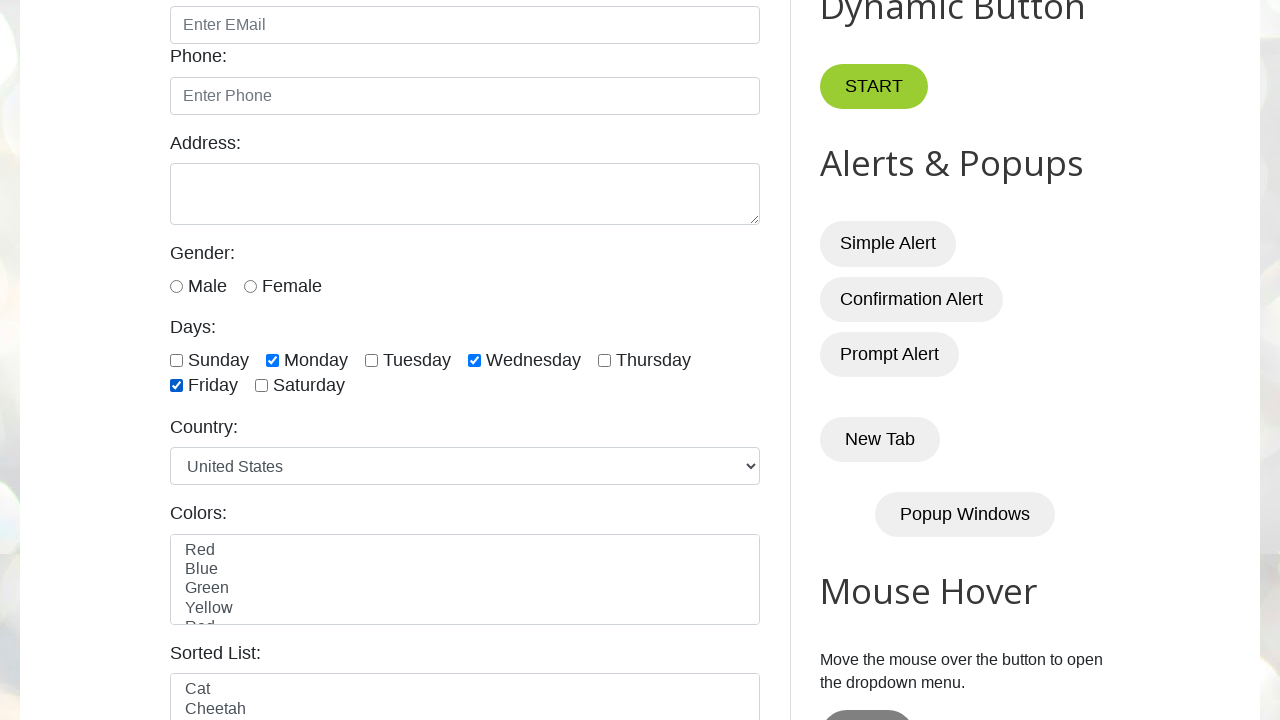